Simple test that navigates to the OTUS website homepage and verifies the page loads successfully

Starting URL: https://otus.ru/

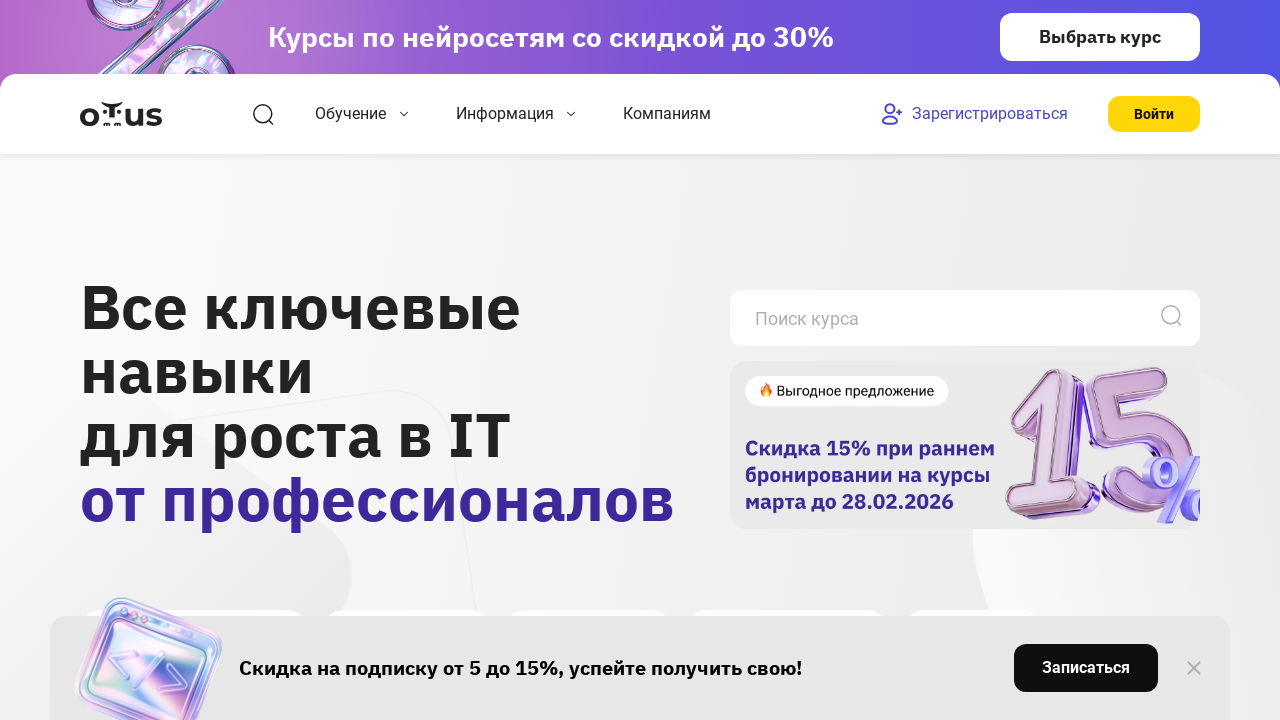

Waited for page DOM to fully load
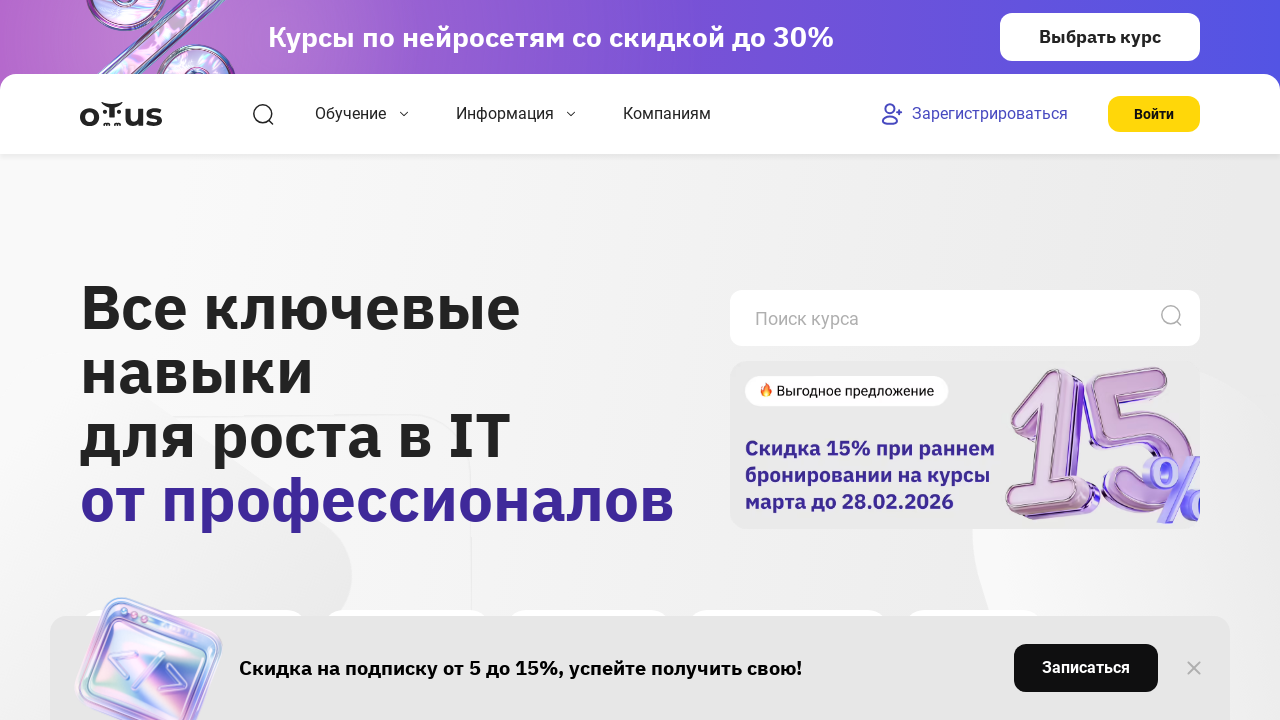

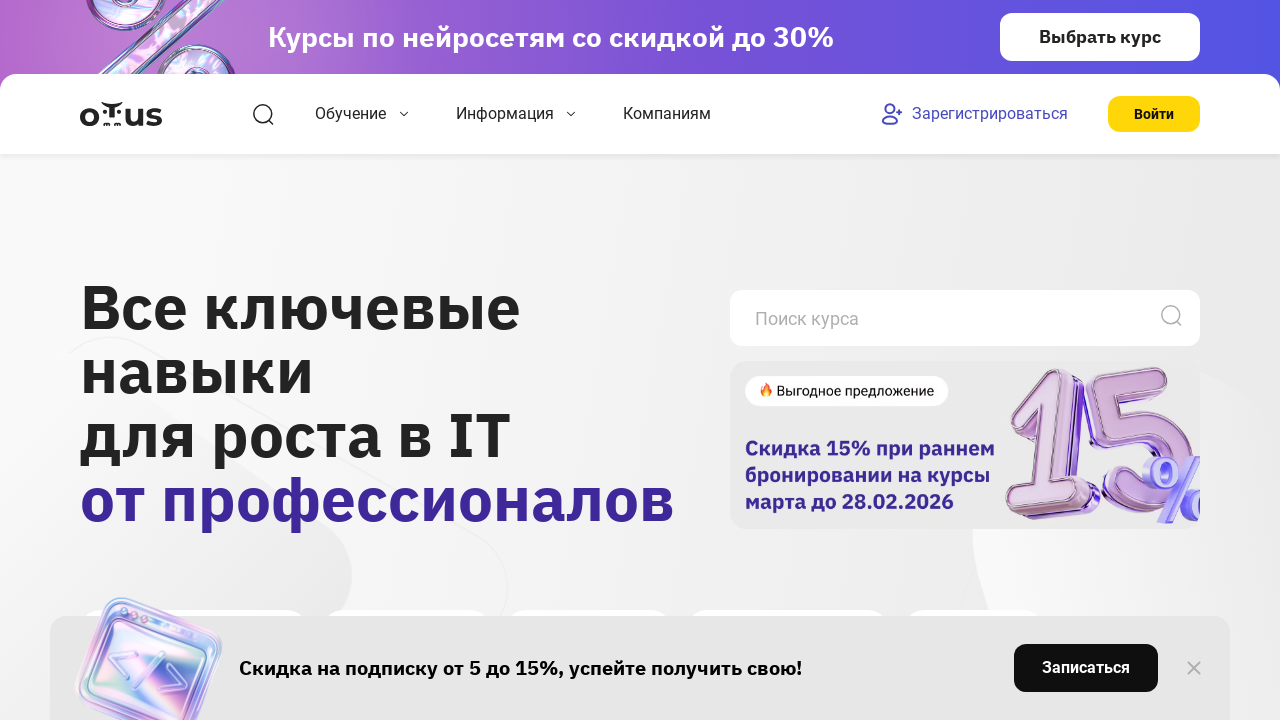